Tests dynamic element loading by clicking a button that creates a new element after a delay, then clicking the newly created element

Starting URL: https://pynishant.github.io/Selenium-python-waits.html

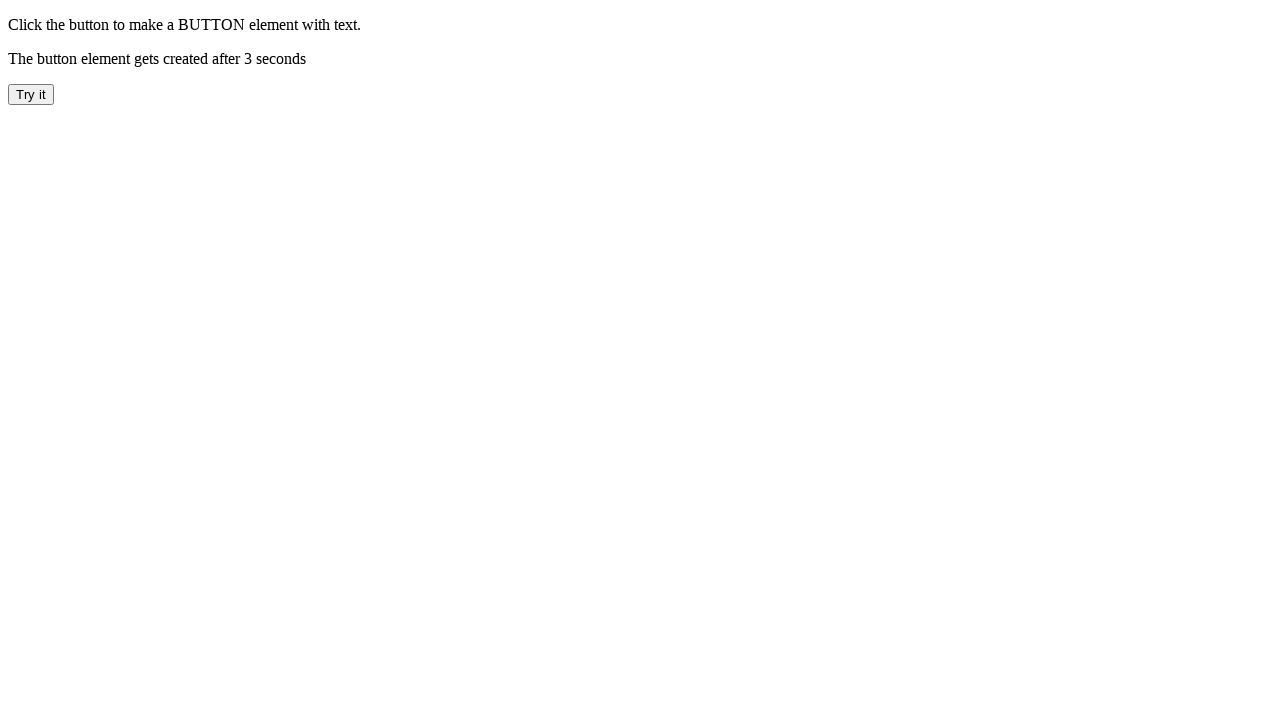

Clicked 'Try it' button to trigger dynamic element creation at (31, 94) on xpath=//button[text()='Try it']
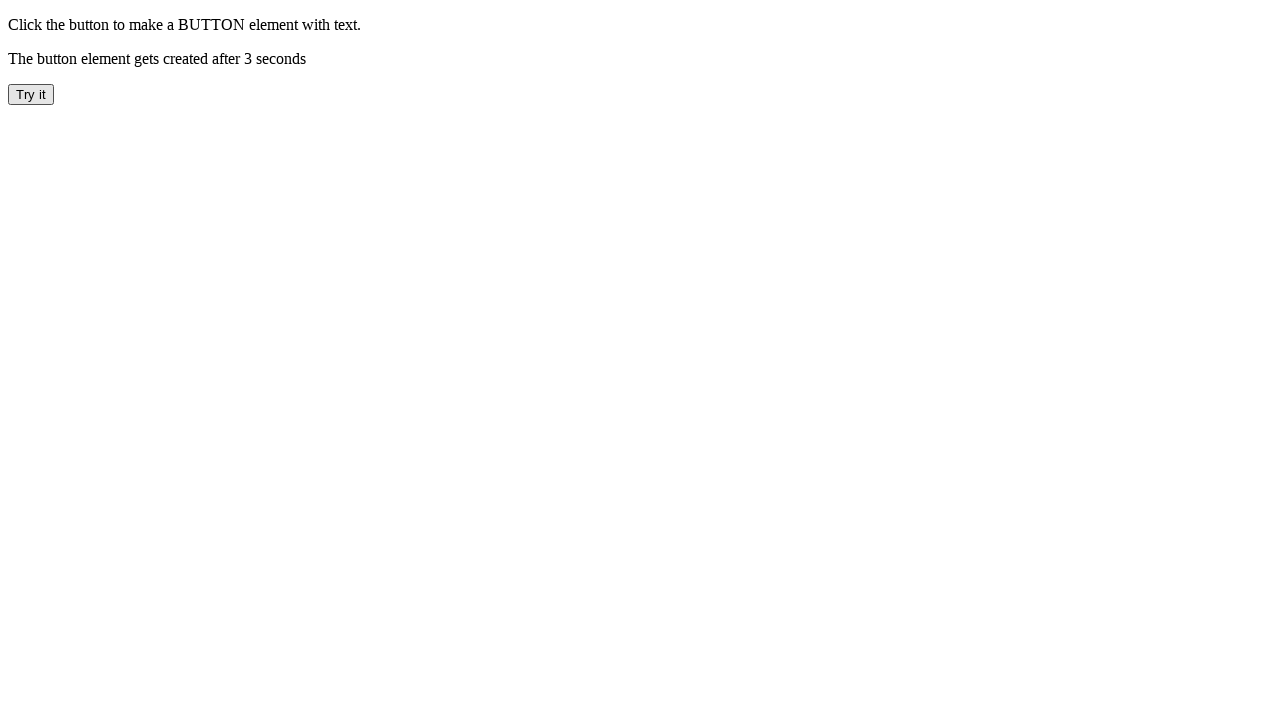

Dynamically created element appeared (waited up to 30 seconds)
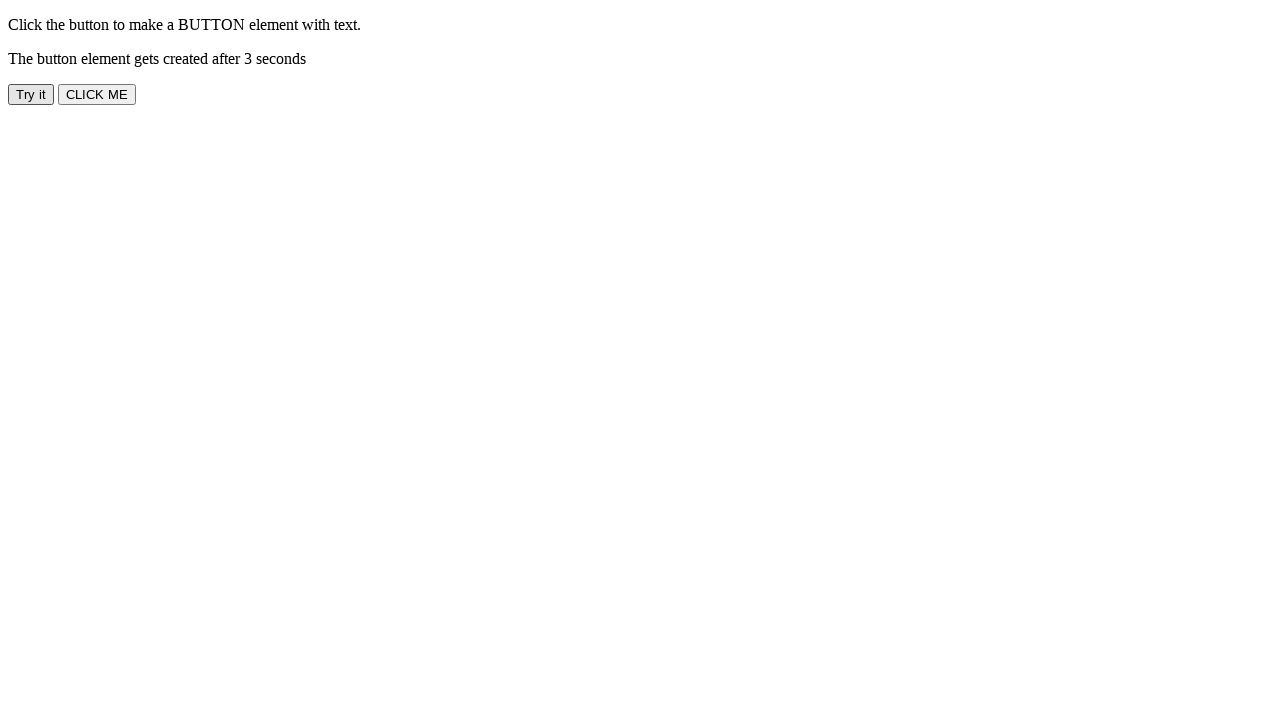

Clicked the newly created element with id 'waitCreate' at (97, 94) on #waitCreate
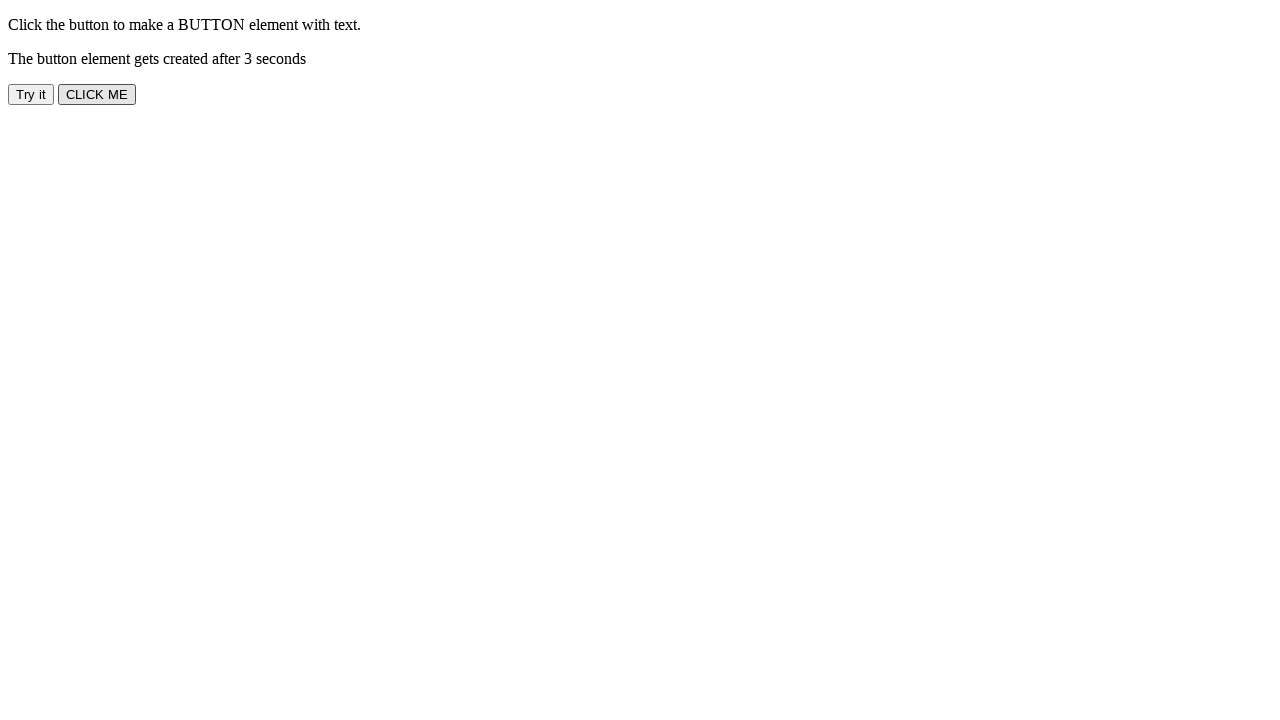

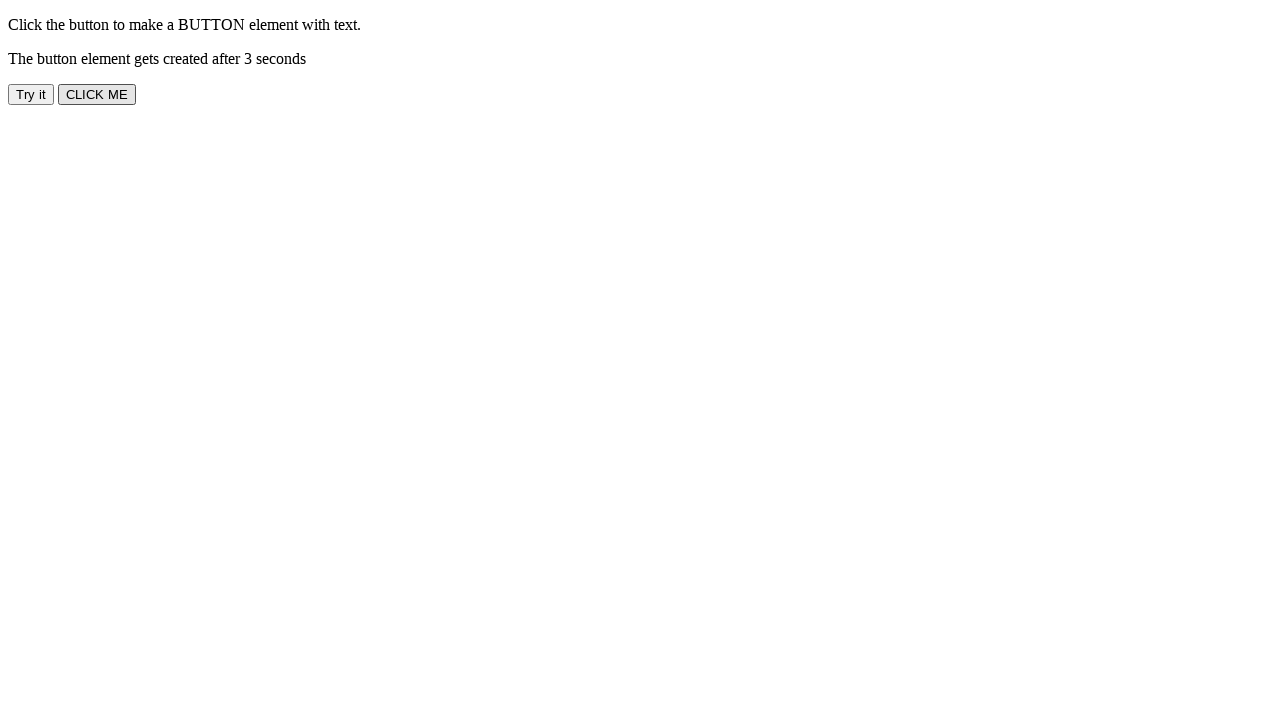